Tests partial link text locator functionality by clicking on a link that contains "Unauth" in its text on the DemoQA links page

Starting URL: https://demoqa.com/links

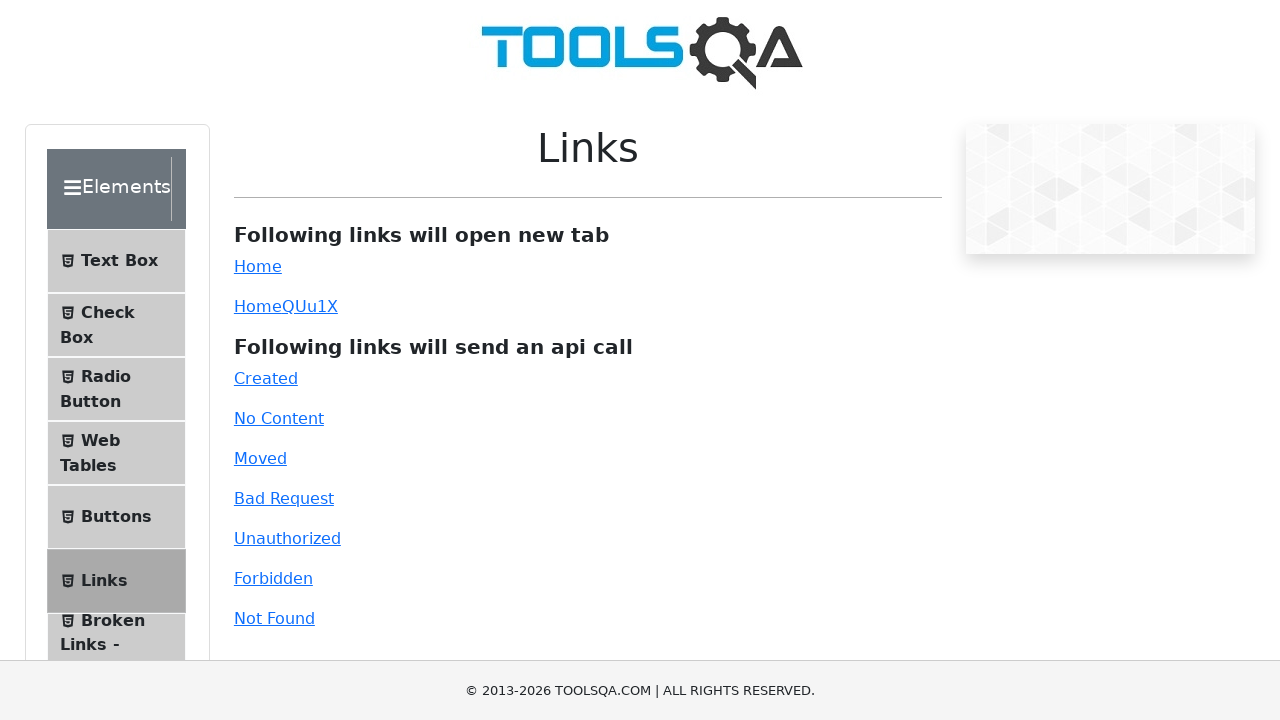

Navigated to DemoQA links page
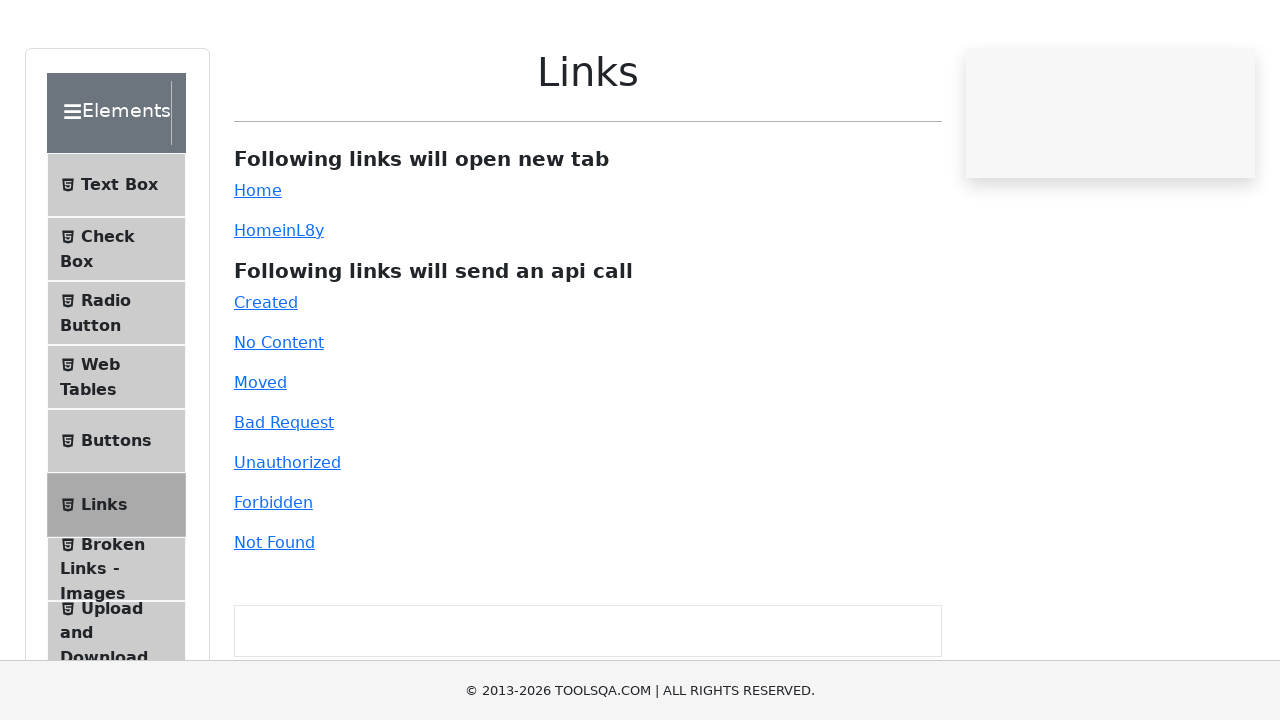

Clicked on link containing partial text 'Unauth' at (287, 538) on a:has-text('Unauth')
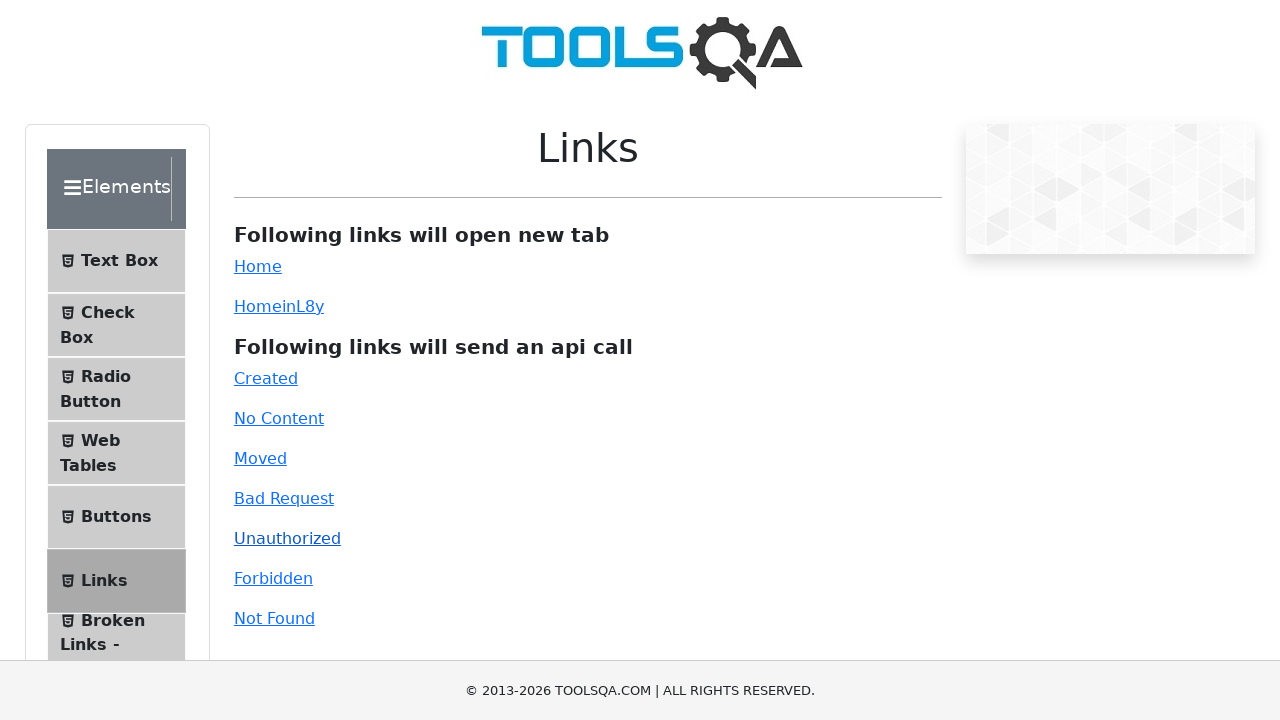

Waited 2 seconds for action to complete
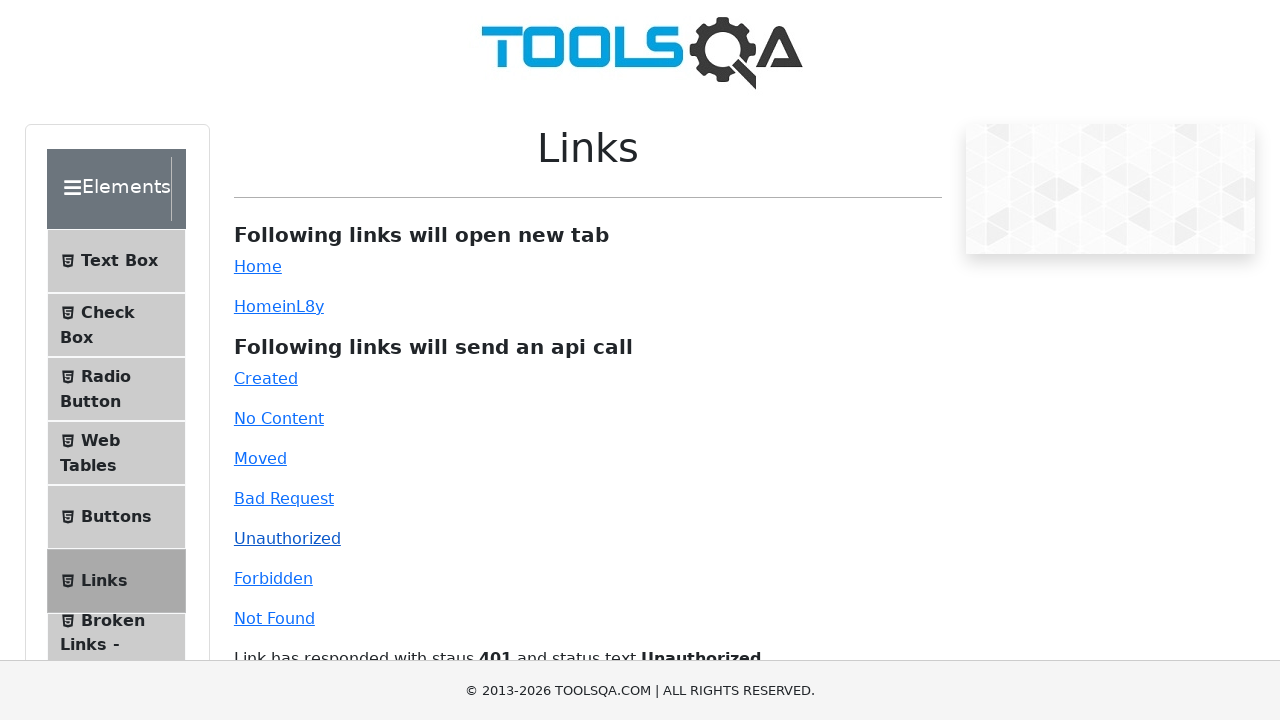

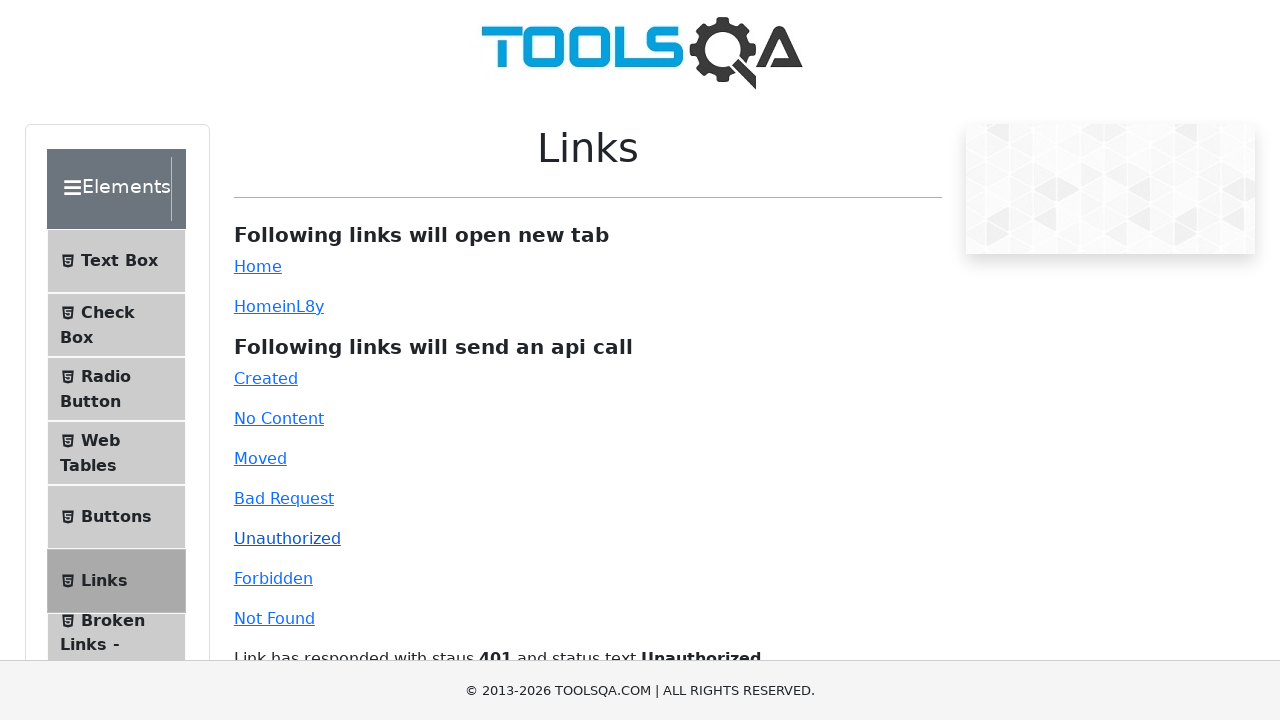